Tests Travelzoo's hotel search functionality by selecting Hotels category, setting destination to Anywhere, choosing May as travel month, selecting 1 guest, applying Pet-Friendly and Last-Minute filters, sorting results, and clicking on a deal.

Starting URL: https://www.travelzoo.com

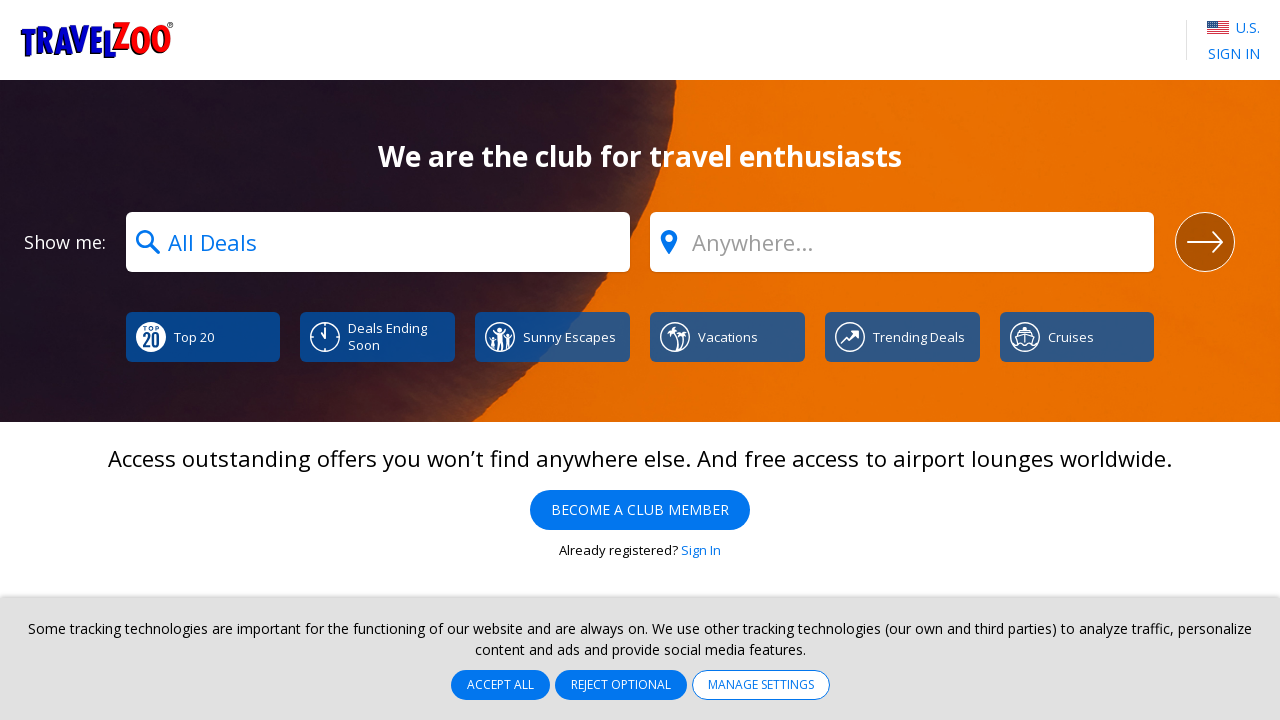

Clicked 'what' field to open category dropdown at (378, 242) on #what-field-1
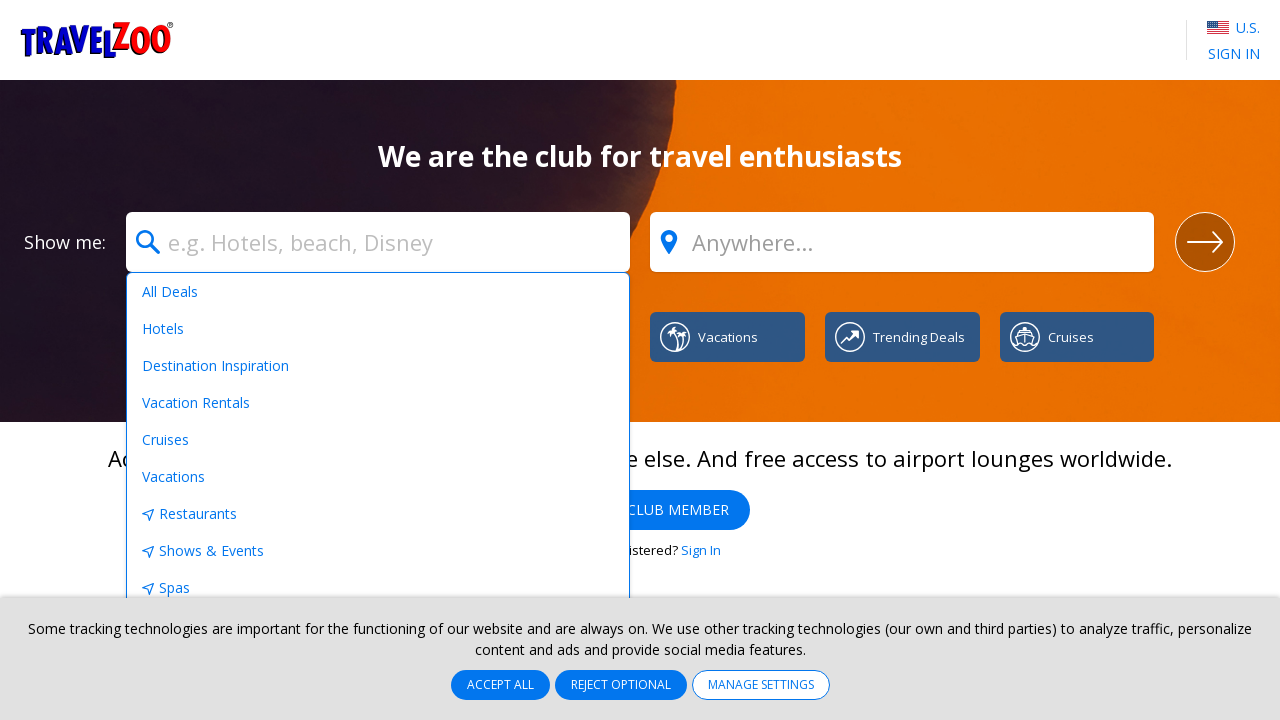

Selected 'Hotels' from category dropdown at (378, 329) on xpath=//div[contains(@id, 'ui-id-') and text()='Hotels']
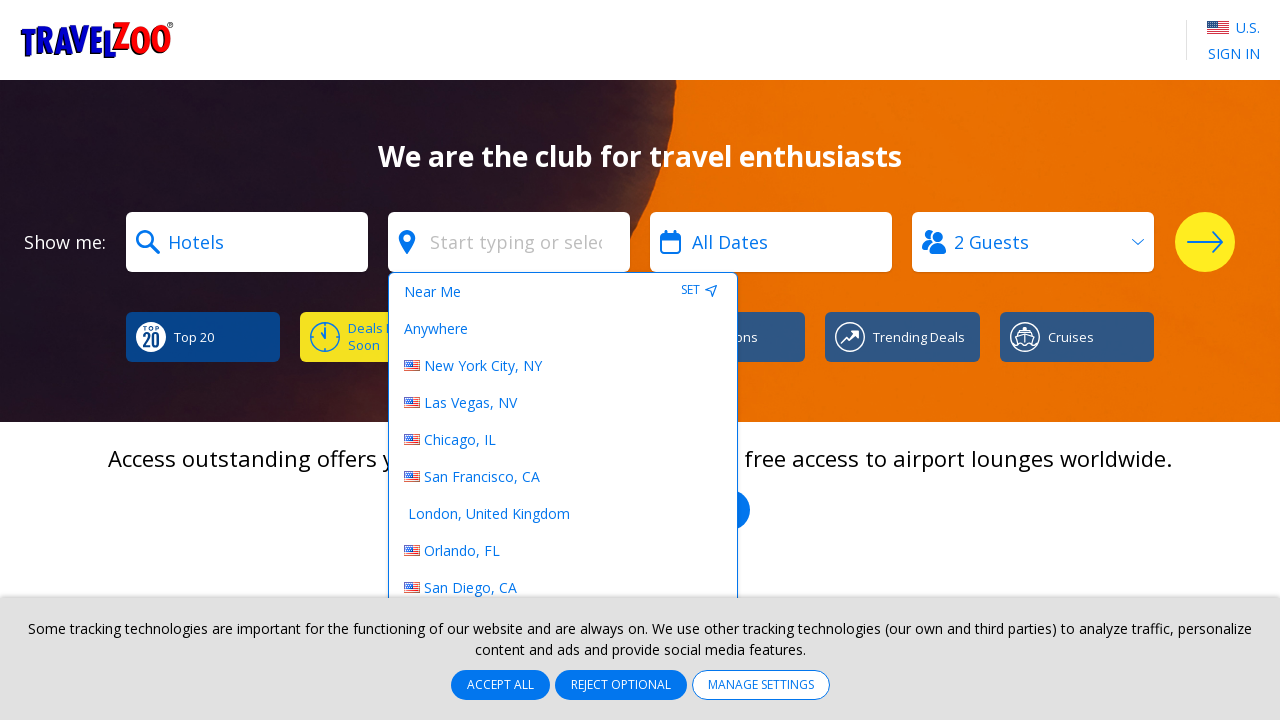

Selected 'Anywhere' for destination at (563, 329) on xpath=//div[contains(@id, 'ui-id-') and text()='Anywhere']
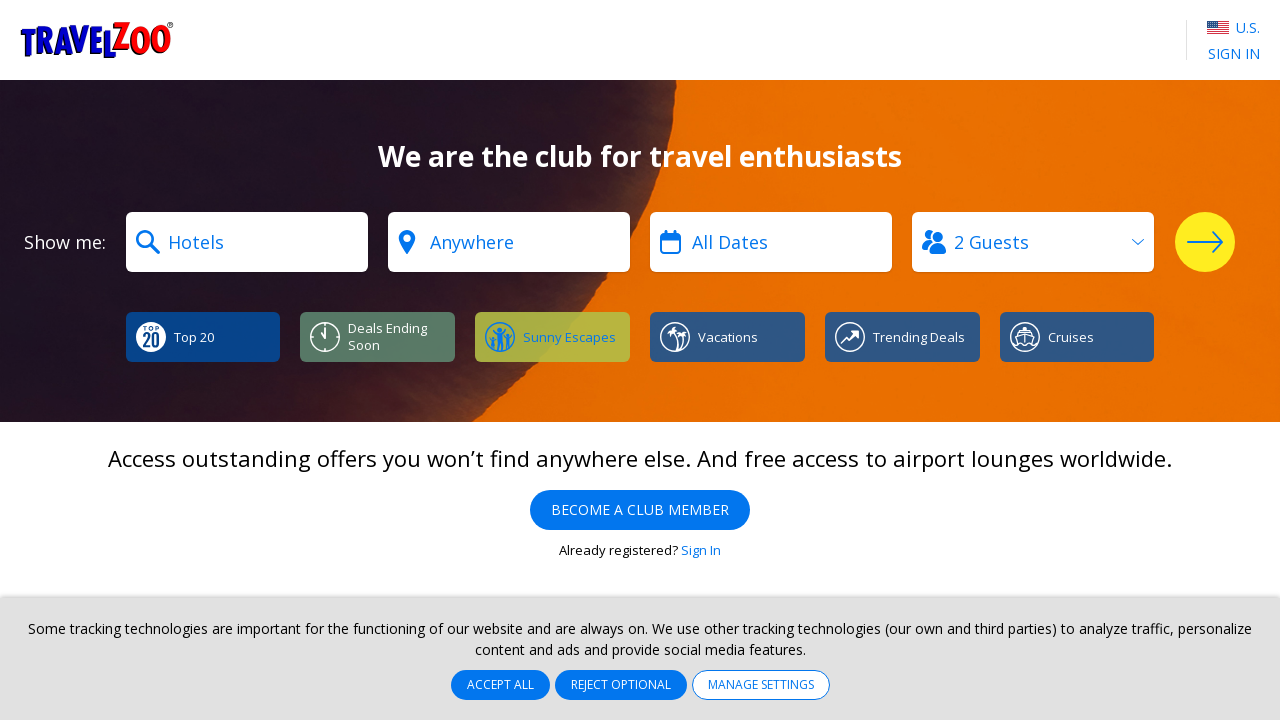

Clicked 'when' field to open date picker at (771, 242) on #when-field-1
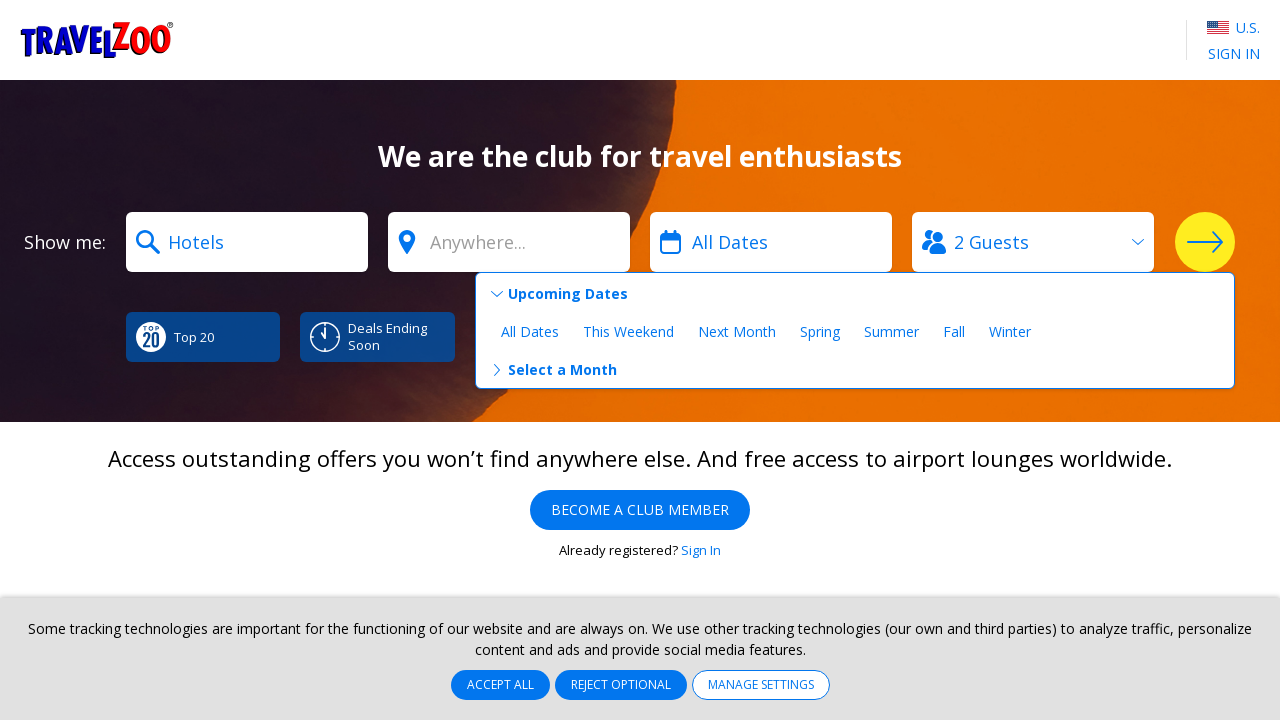

Clicked 'Select a Month' option at (854, 370) on xpath=//h3[contains(@id, 'ui-id-') and text()='Select a Month']
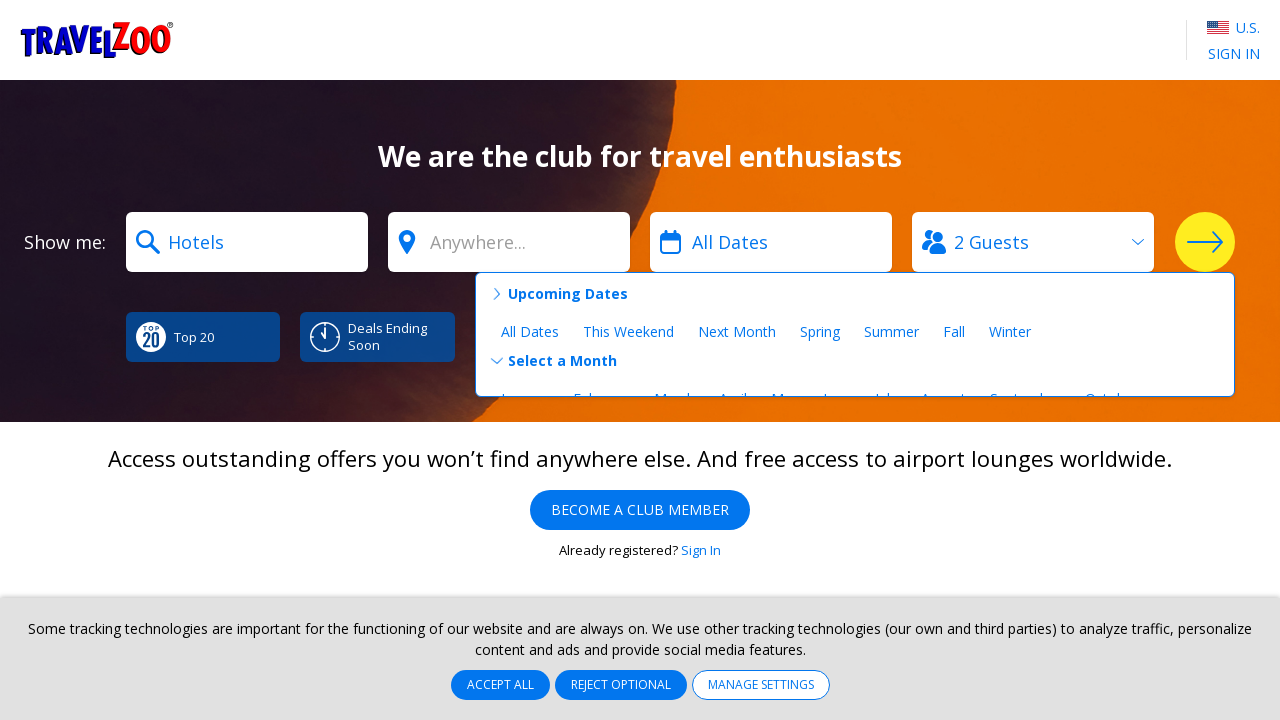

Selected May as the travel month at (784, 369) on xpath=//li[@data-date-type='SpecificMonth' and @data-month='5' and text()='May']
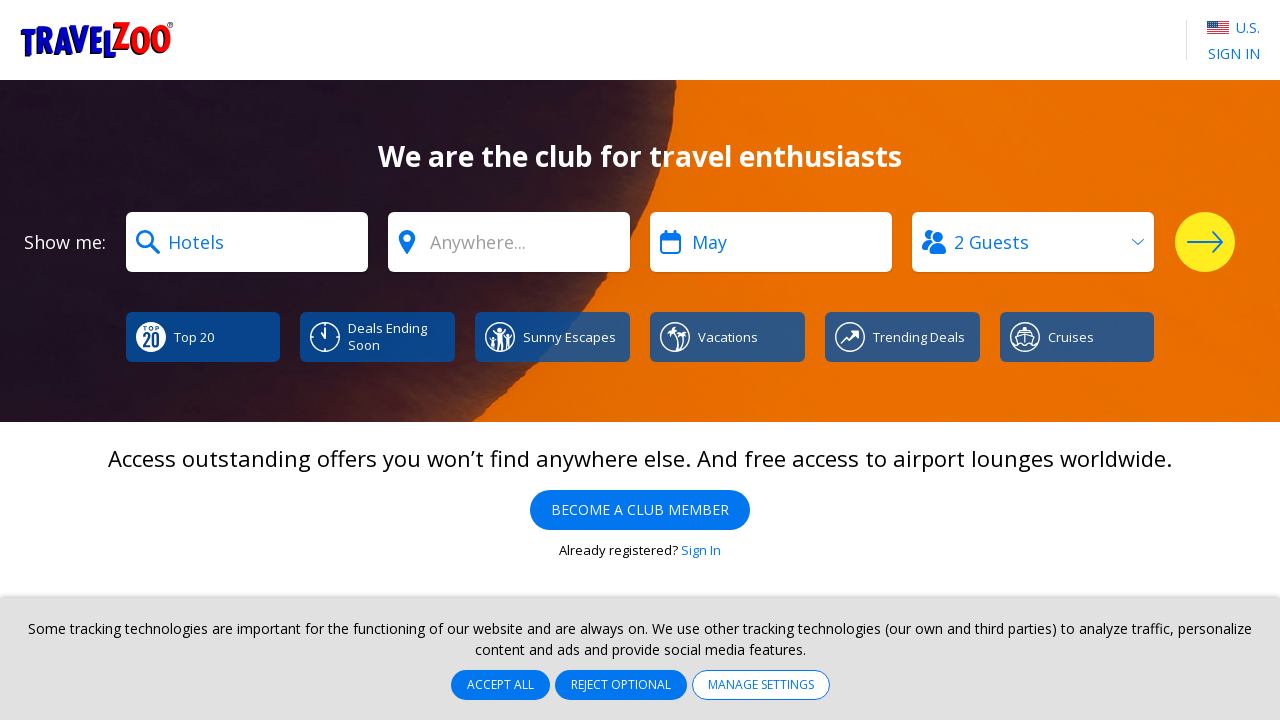

Selected 1 guest from the guests dropdown on #guests-field-1
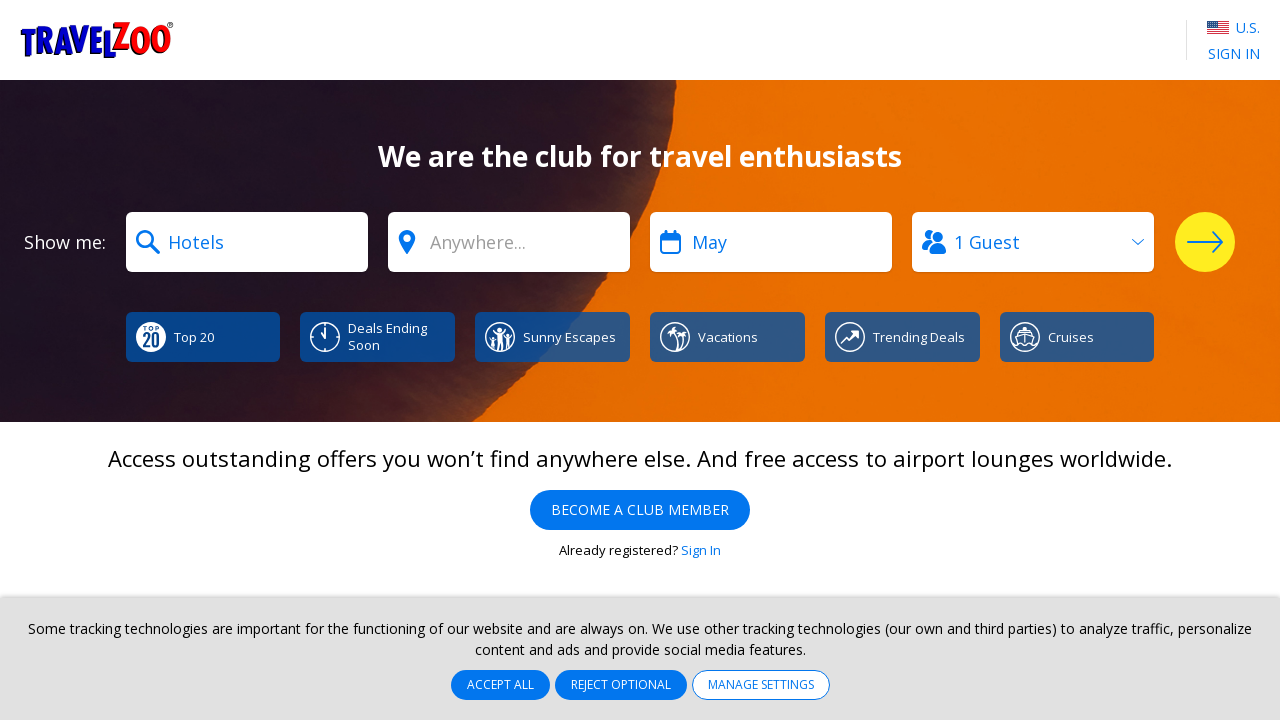

Clicked search button to perform initial search at (1204, 242) on #search-button-1
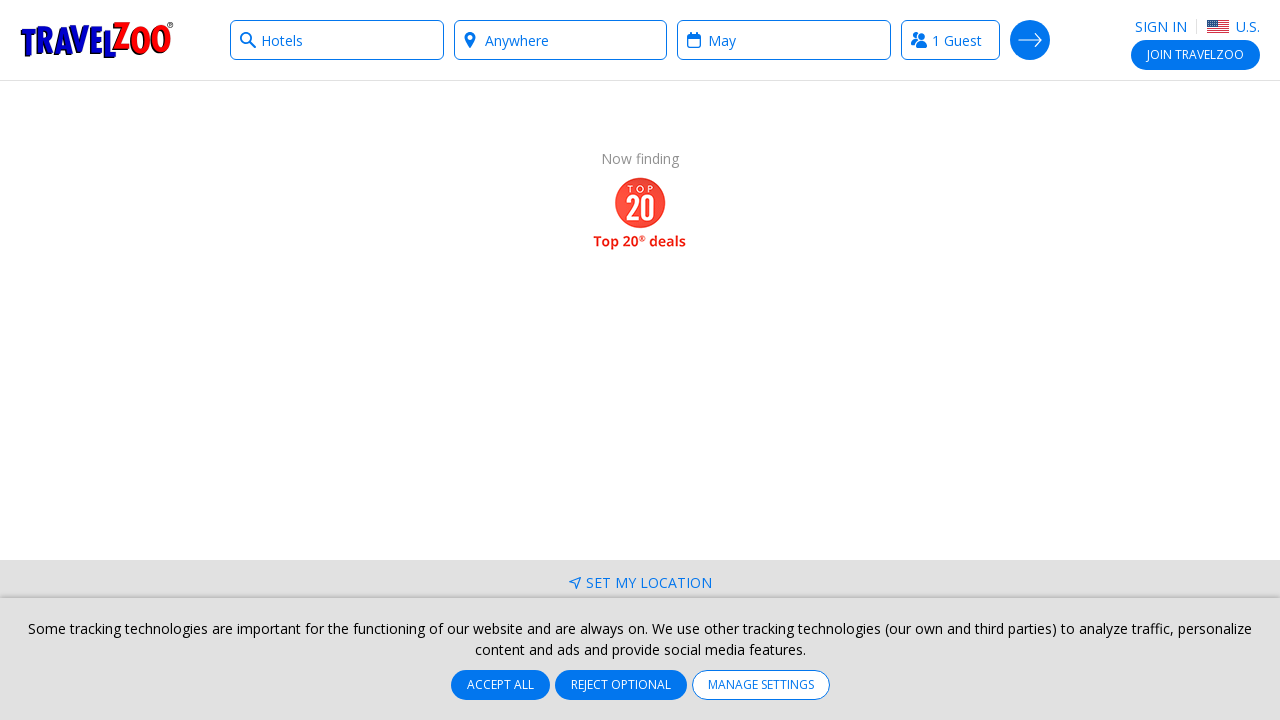

Clicked to open refine search options at (300, 263) on #refine-search-toggle
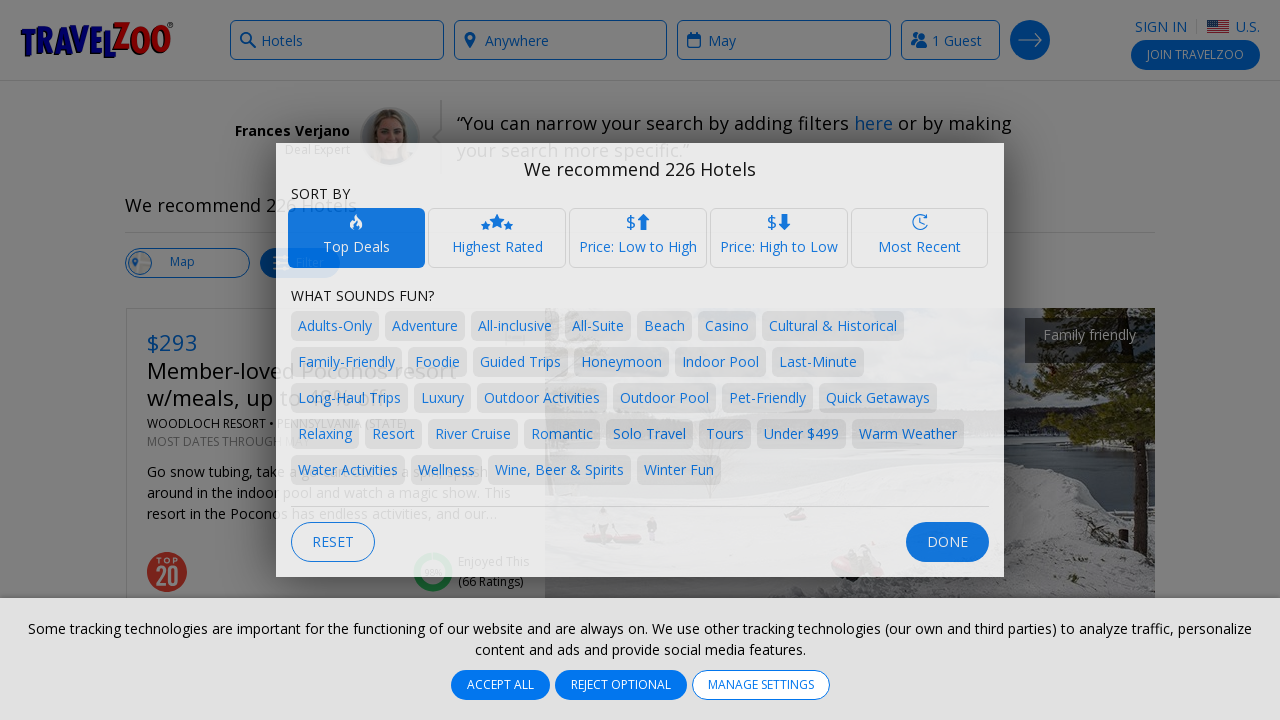

Applied Pet-Friendly filter at (767, 398) on xpath=//button[@type='button' and (text()='Pet-Friendly' or text()='Pet-friendly
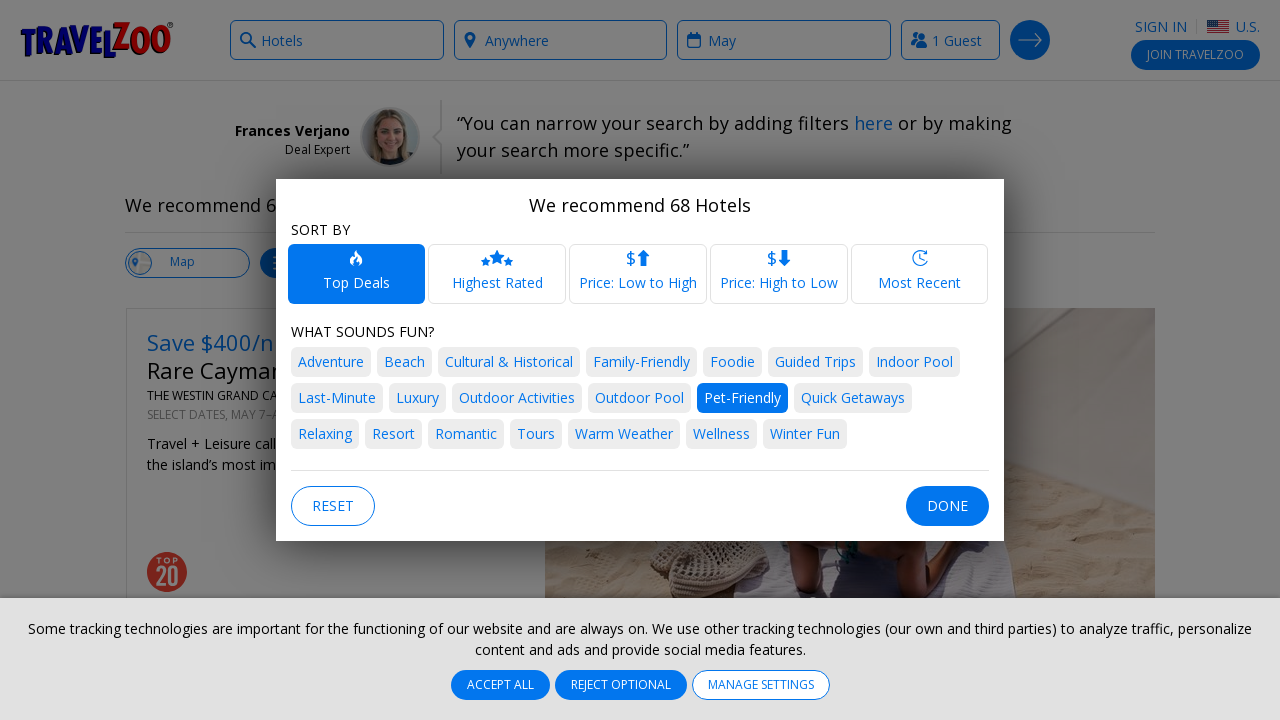

Applied Last-Minute filter at (336, 398) on xpath=//button[@type='button' and (text()='Last-Minute' or text()='Last Minute')
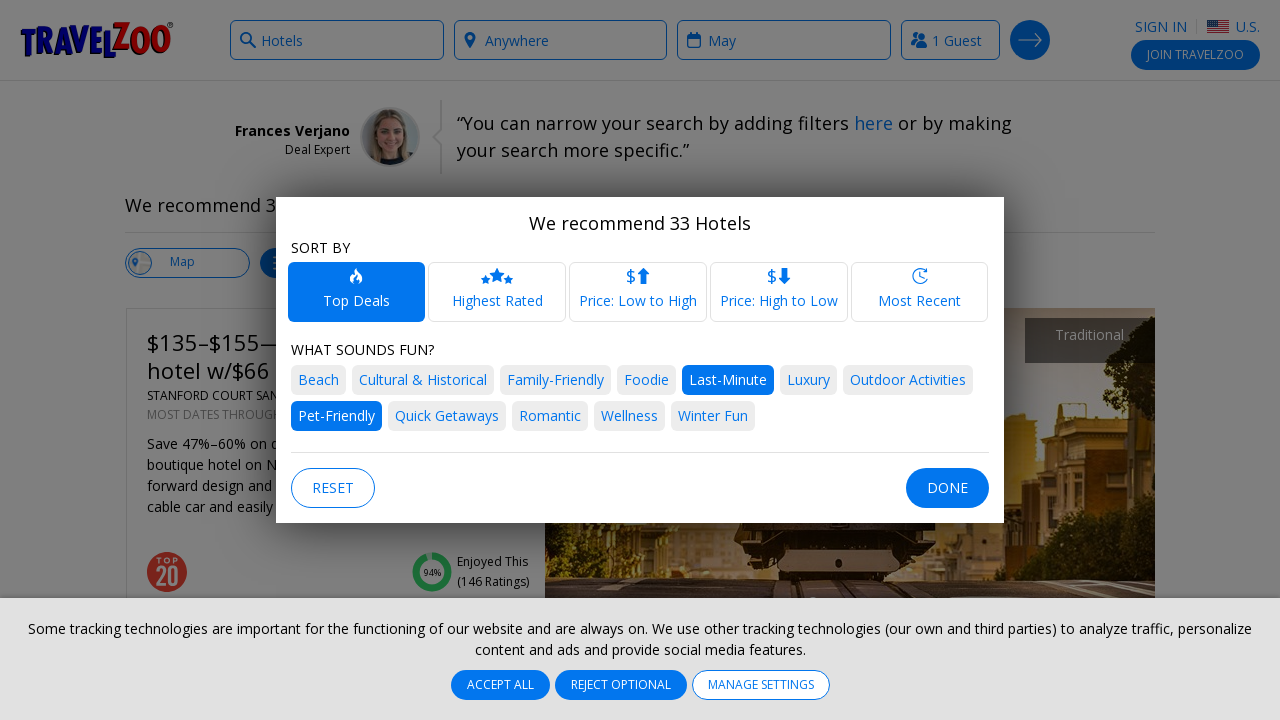

Clicked sort option at (638, 276) on xpath=//div[@id='sort-container']/div[1]/div[1]/div[1]/div[1]/div[3]/i[1]
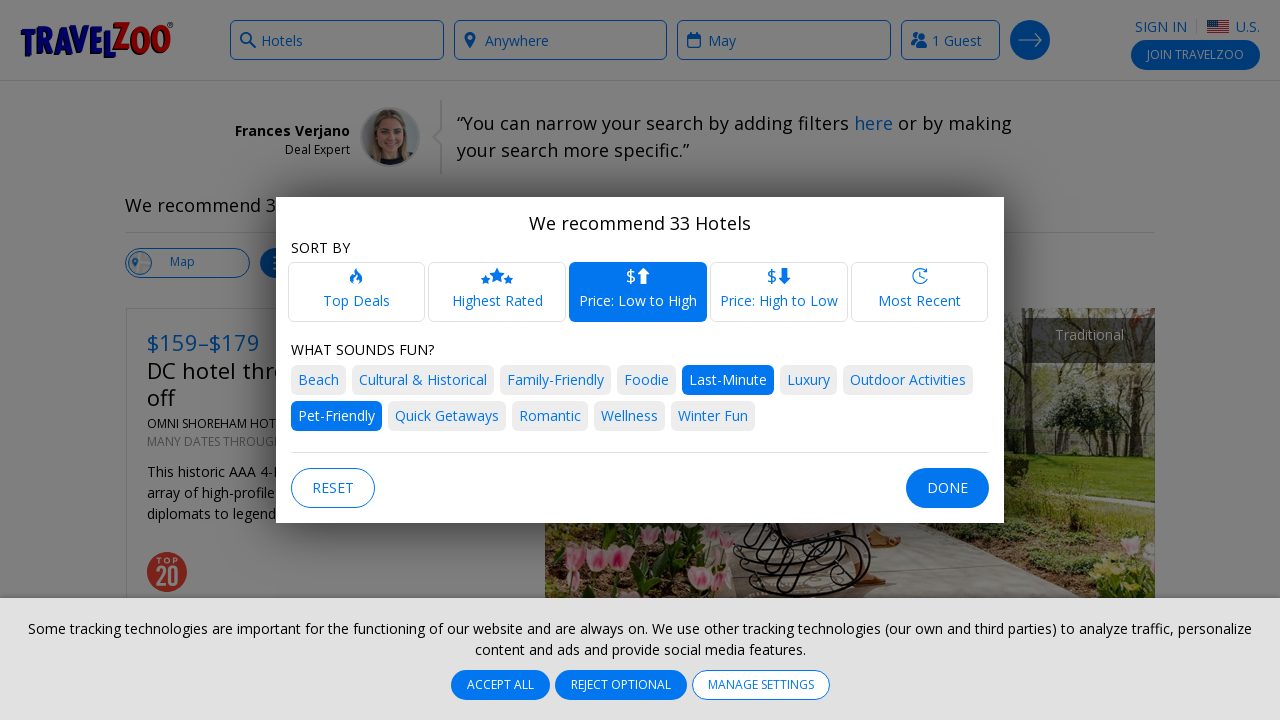

Applied refined search with filters at (947, 488) on xpath=//div[@id='refine-search-container']/div[6]/button[1]
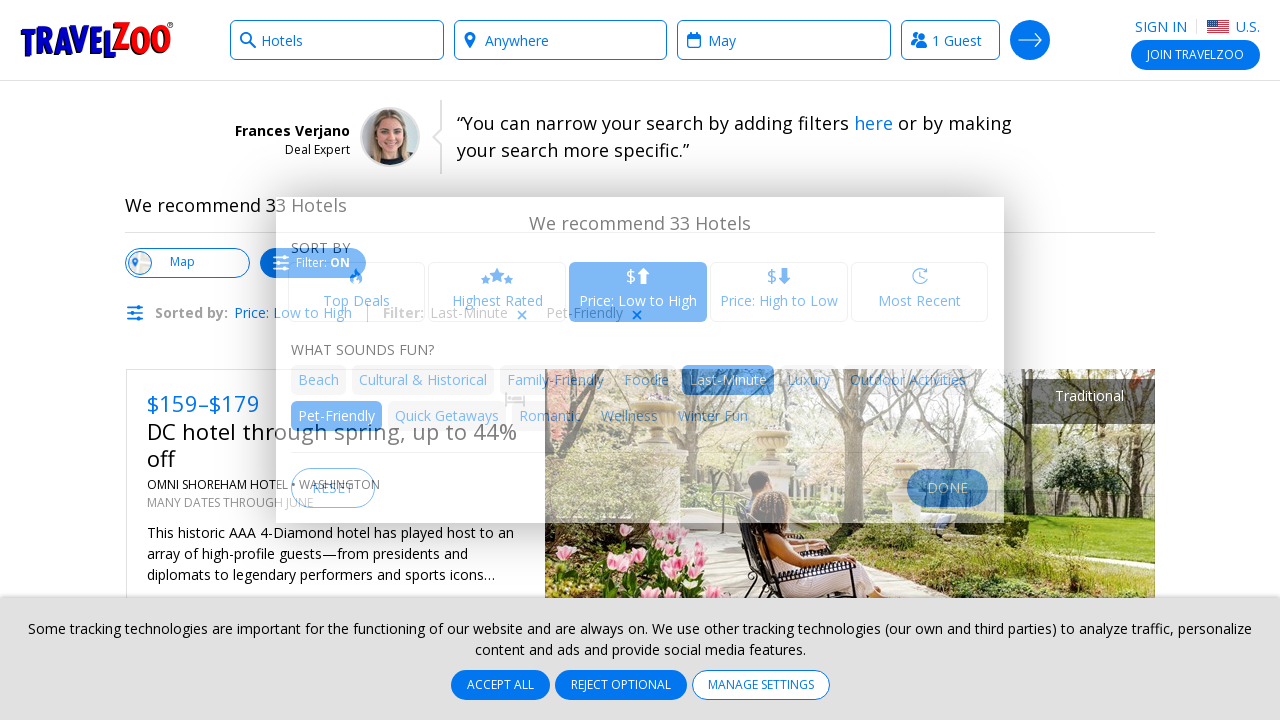

Waited for hotel deal results to load
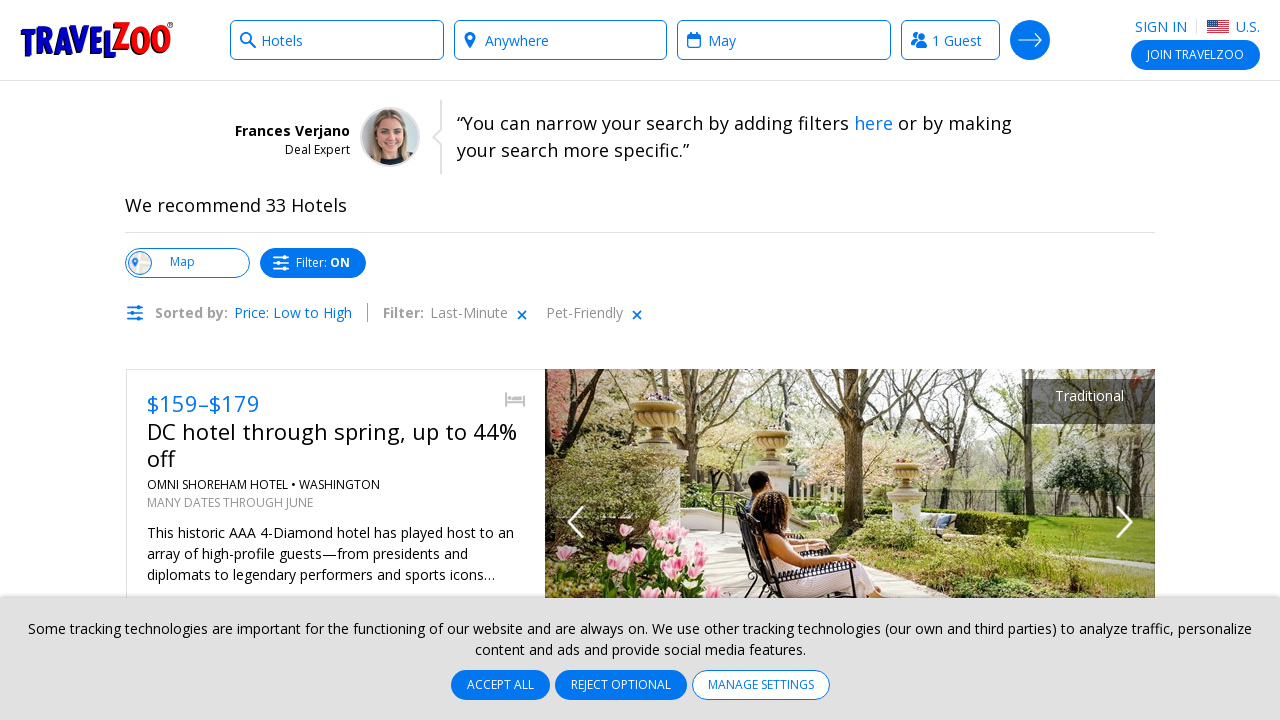

Clicked on the second deal headline to view details at (336, 360) on xpath=//div[@class='result-group-content']/ul[1]/li[2]//h2[@class='deal-headline
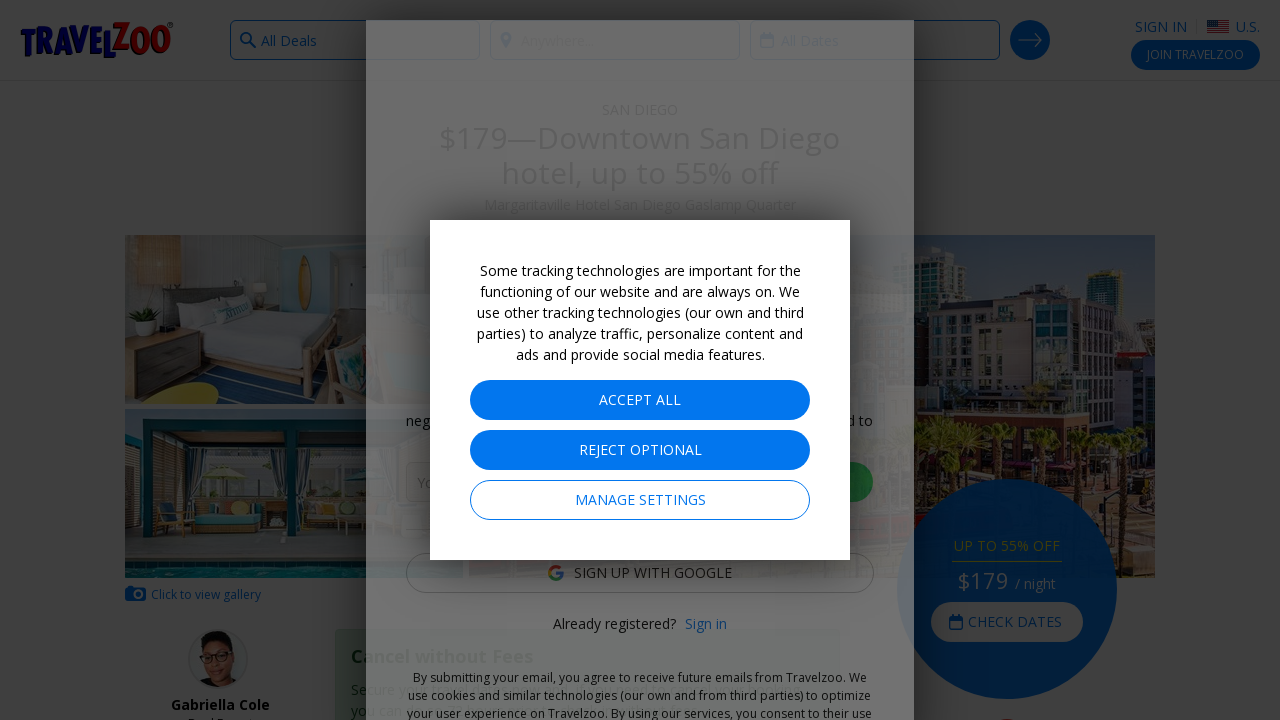

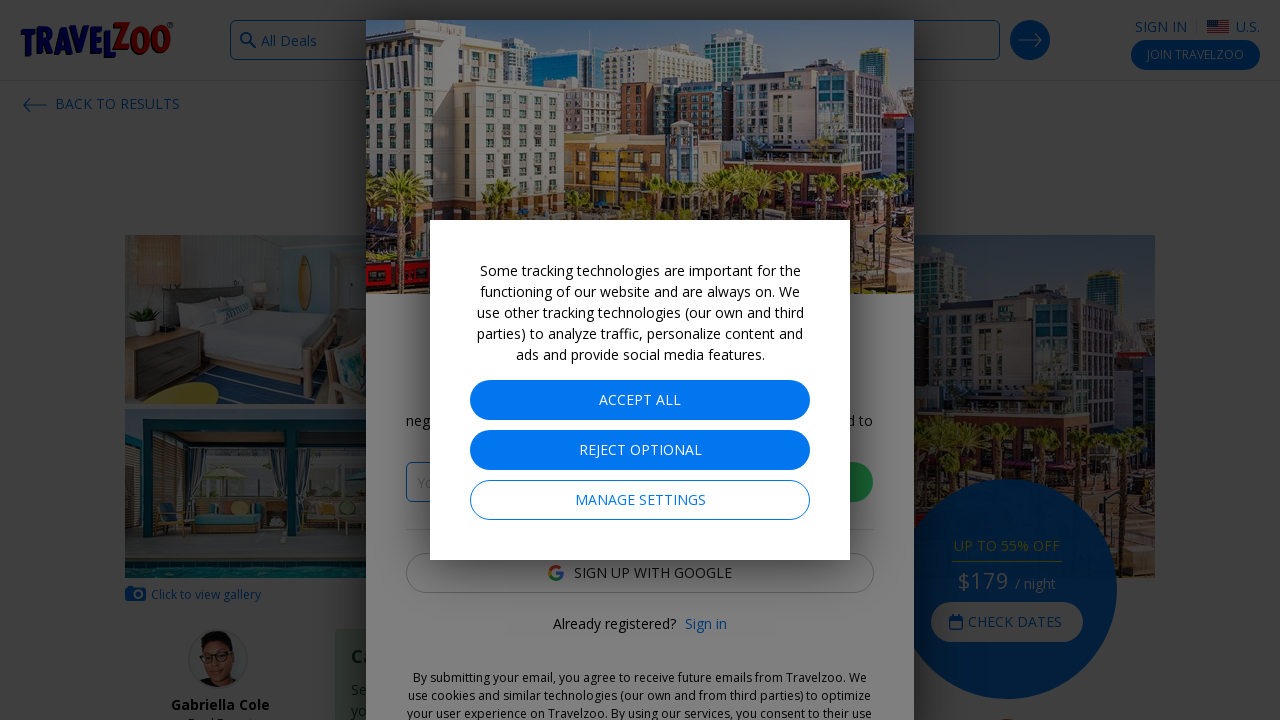